Navigates to API docs, scrolls to footer, checks Protocol Commands visibility and clickability, then navigates to protocols page

Starting URL: https://webdriver.io/

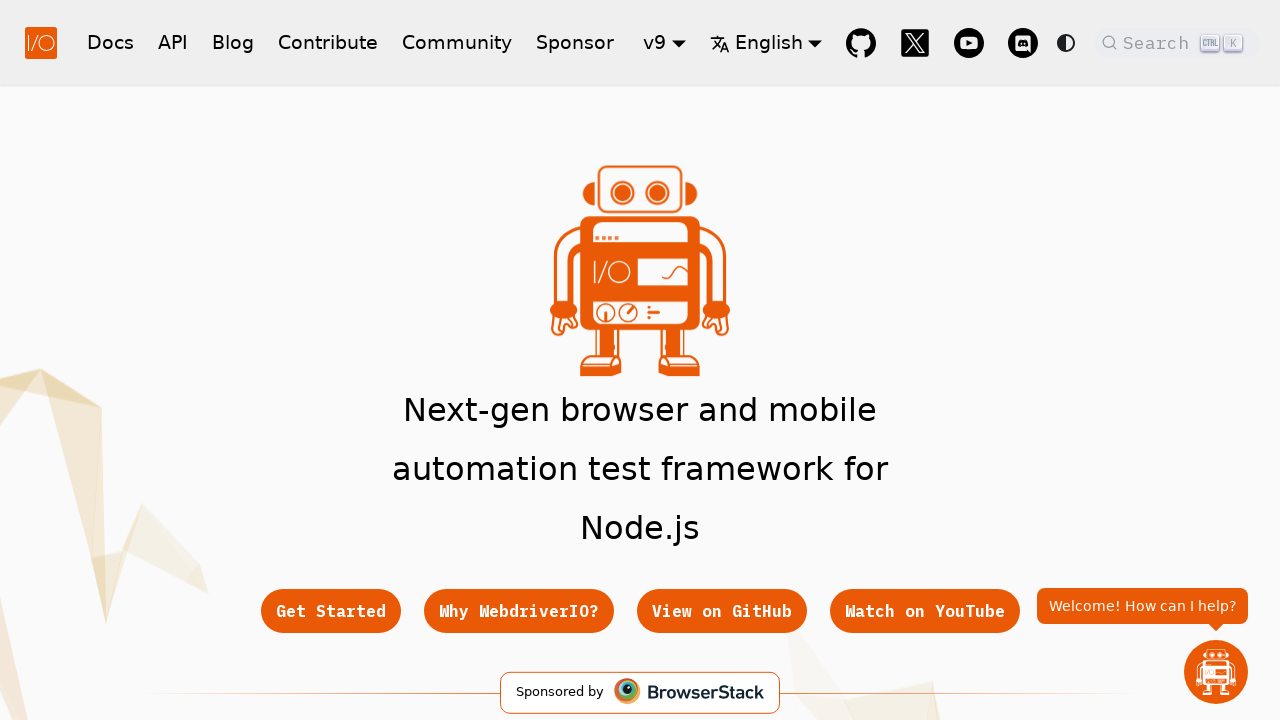

Clicked API link in navigation at (173, 42) on nav a[href="/docs/api"]
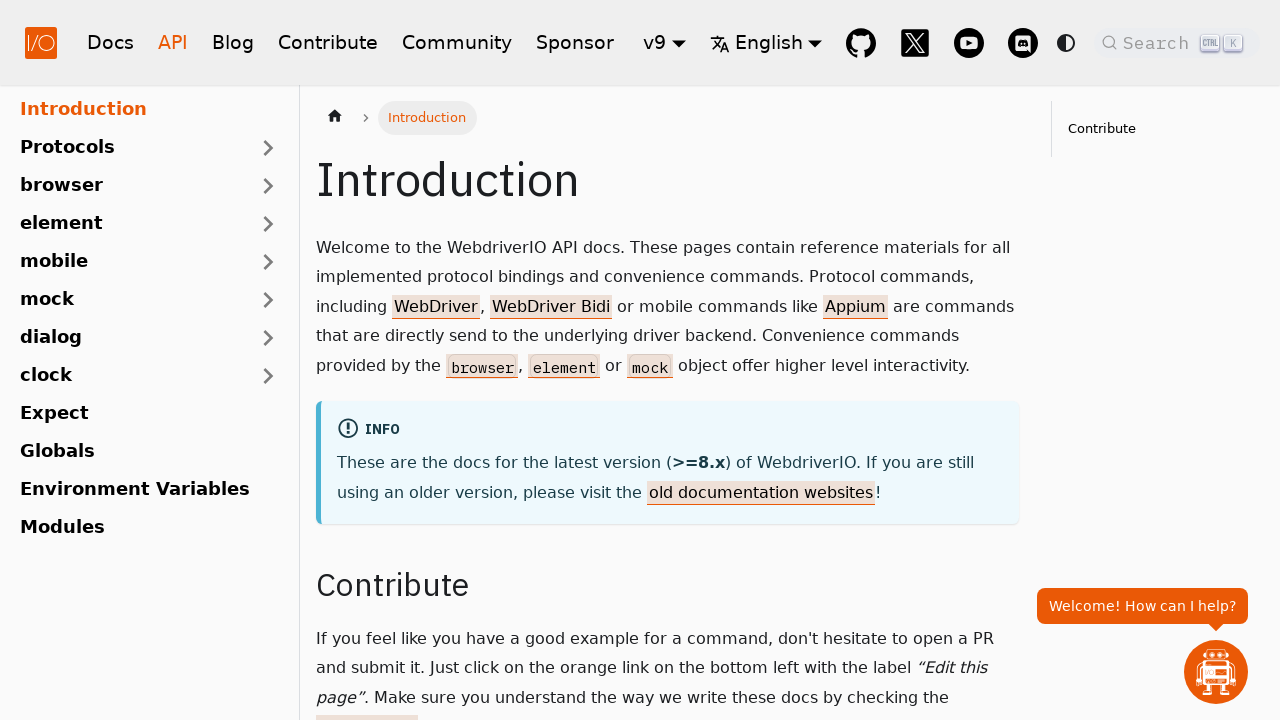

Scrolled to blog link in footer
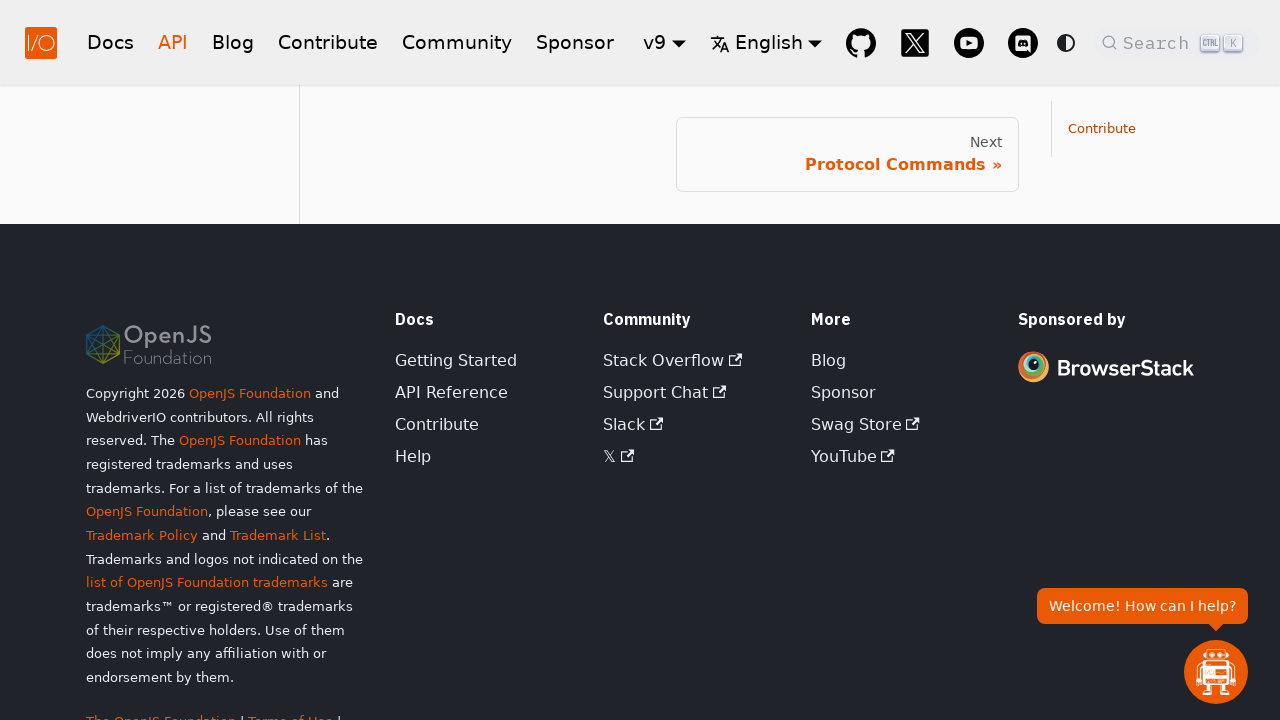

Checked Protocol Commands visibility: True
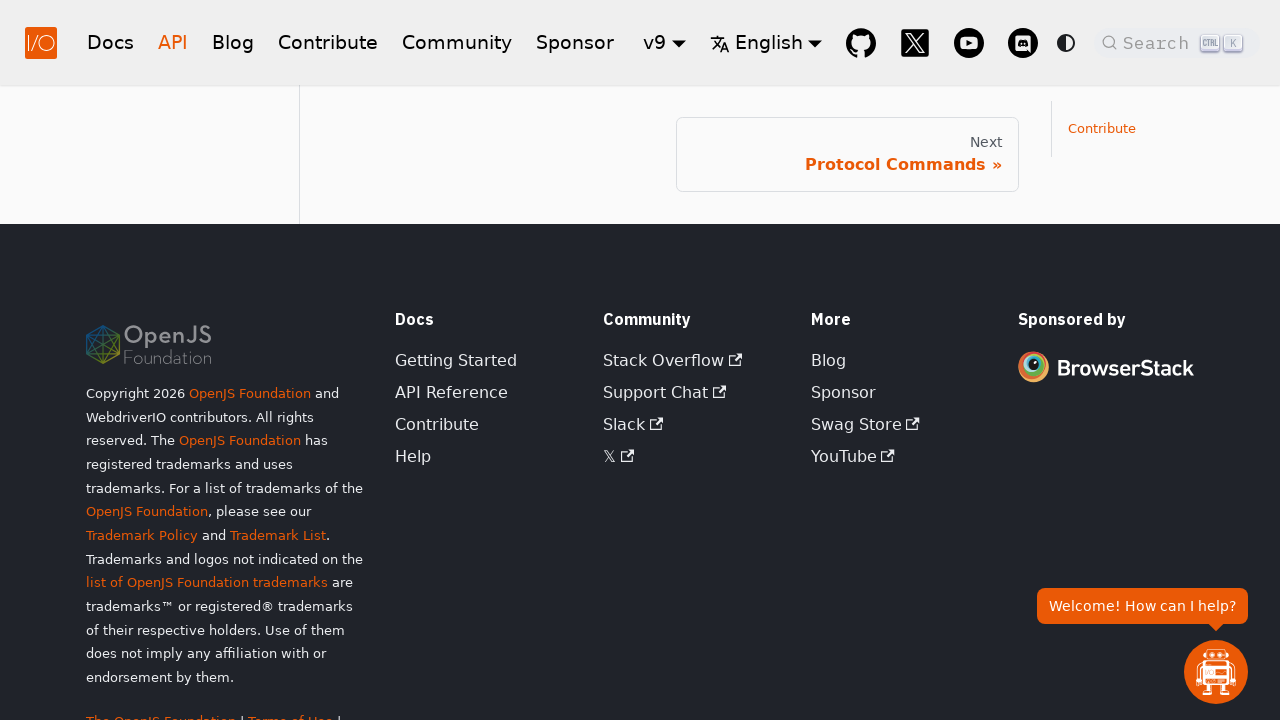

Checked Protocol Commands clickability: True
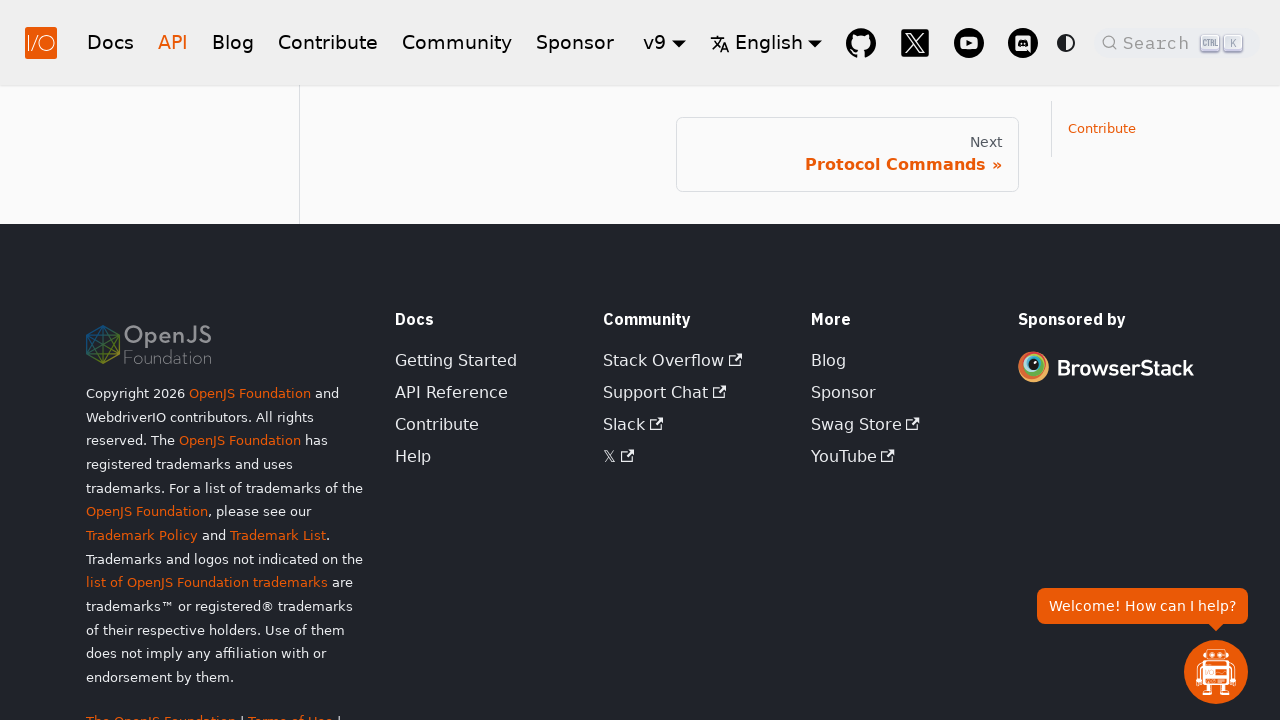

Clicked Protocol Commands link to navigate to protocols page at (847, 154) on main a[href="/docs/api/protocols"]
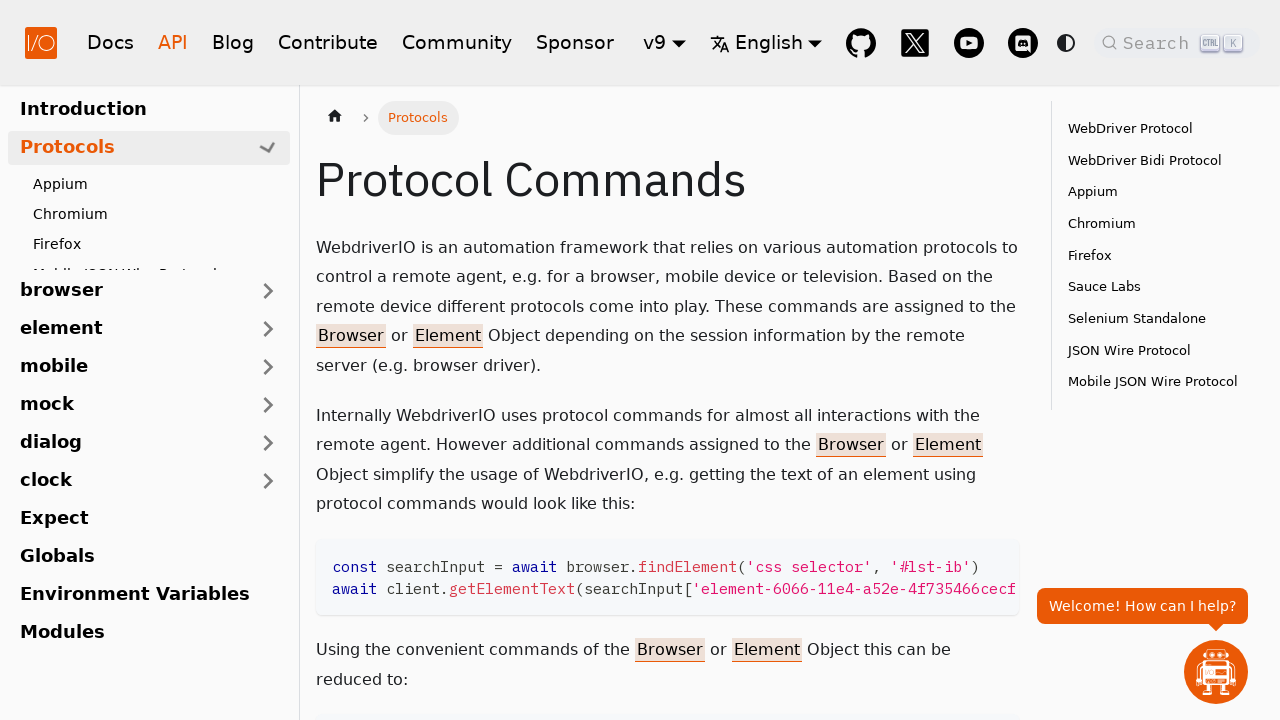

WebDriver Protocol section loaded and visible
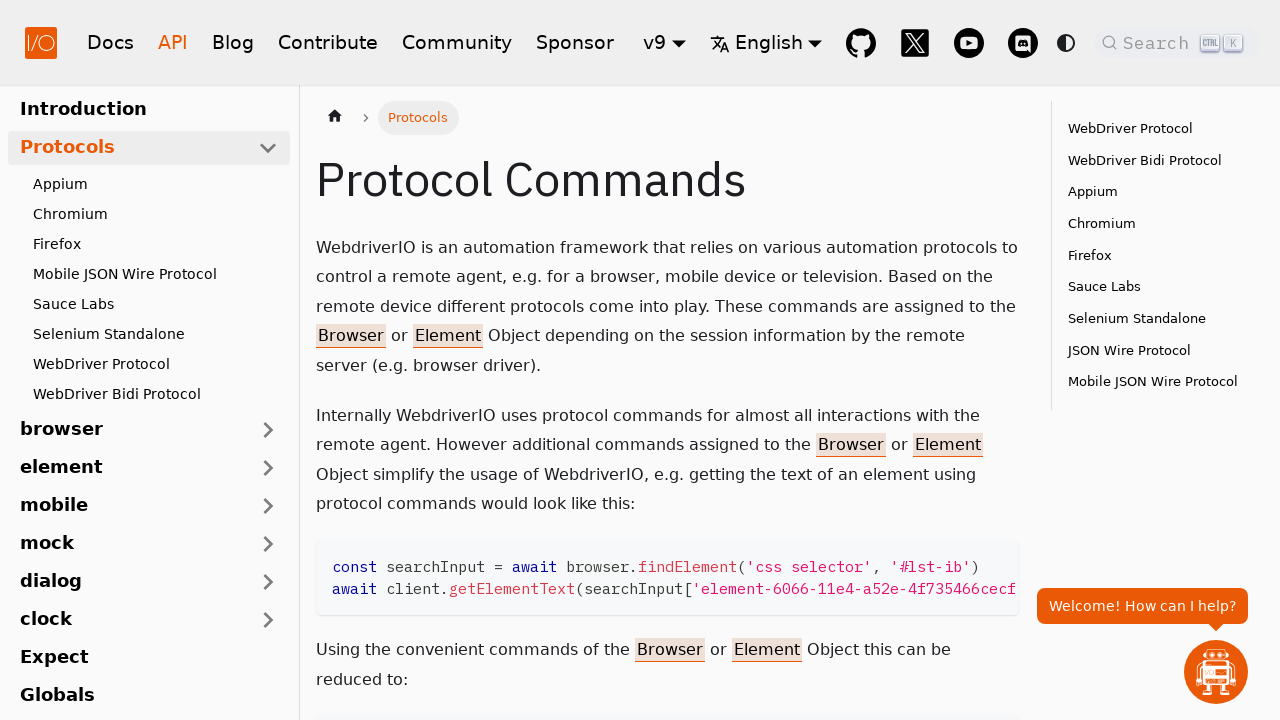

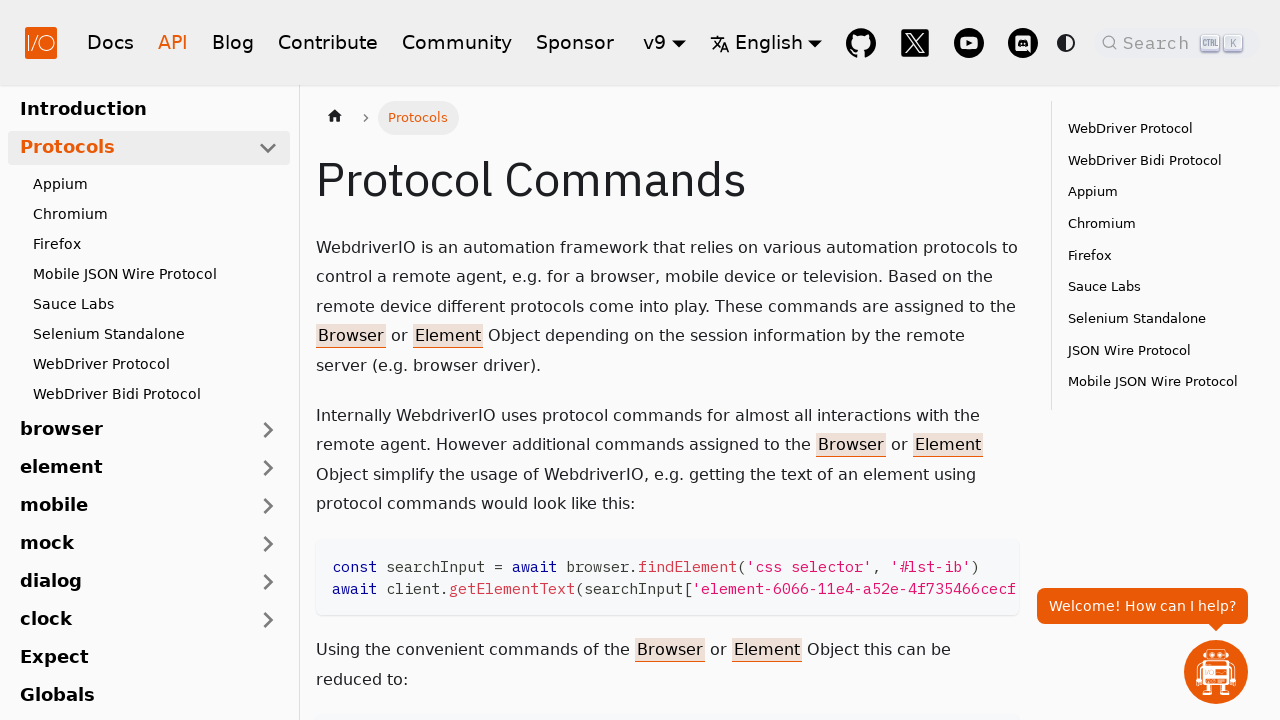